Tests hover functionality by moving mouse over an input field and verifying that a tooltip with specific text appears.

Starting URL: https://automationfc.github.io/jquery-tooltip/

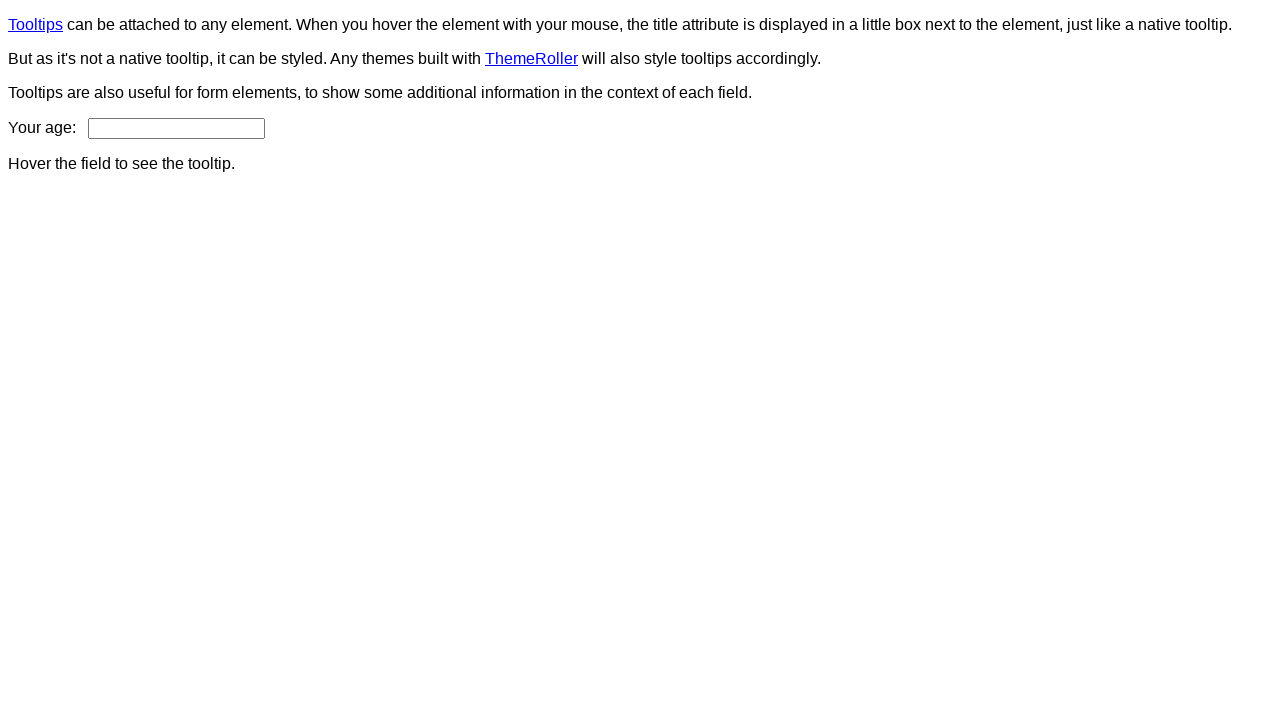

Hovered over age input field to trigger tooltip at (176, 128) on input#age
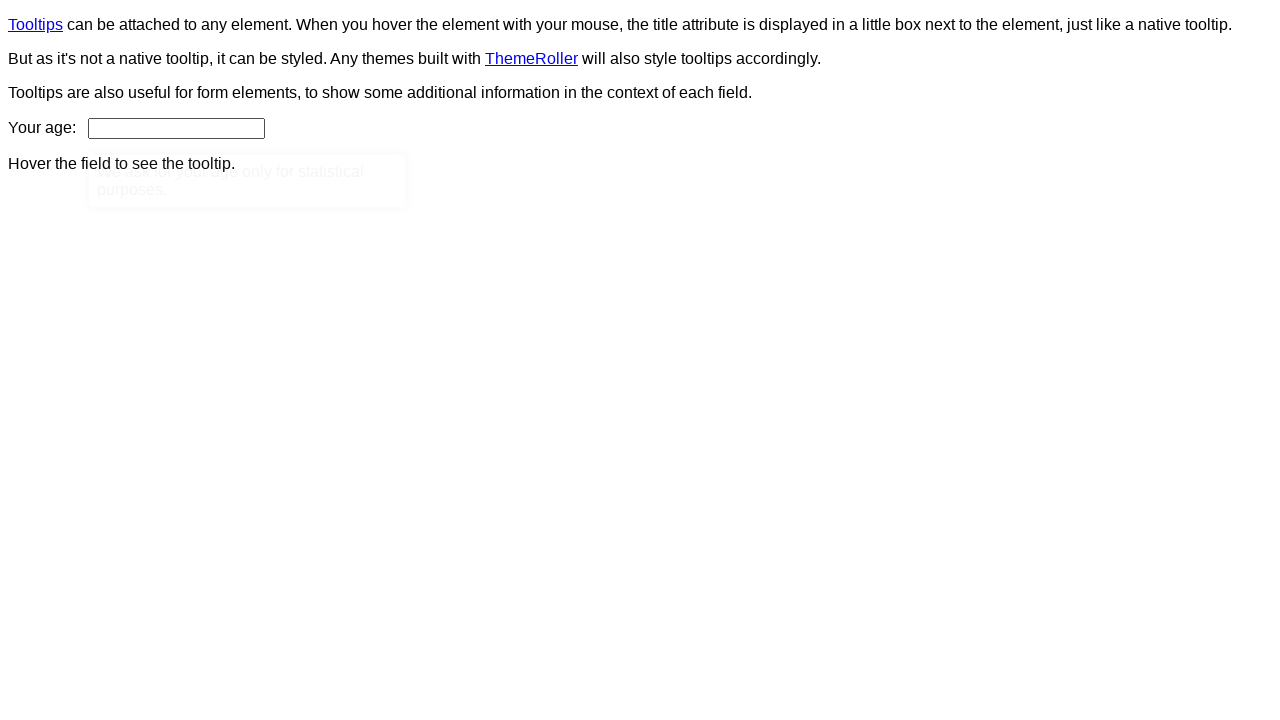

Tooltip appeared and became visible
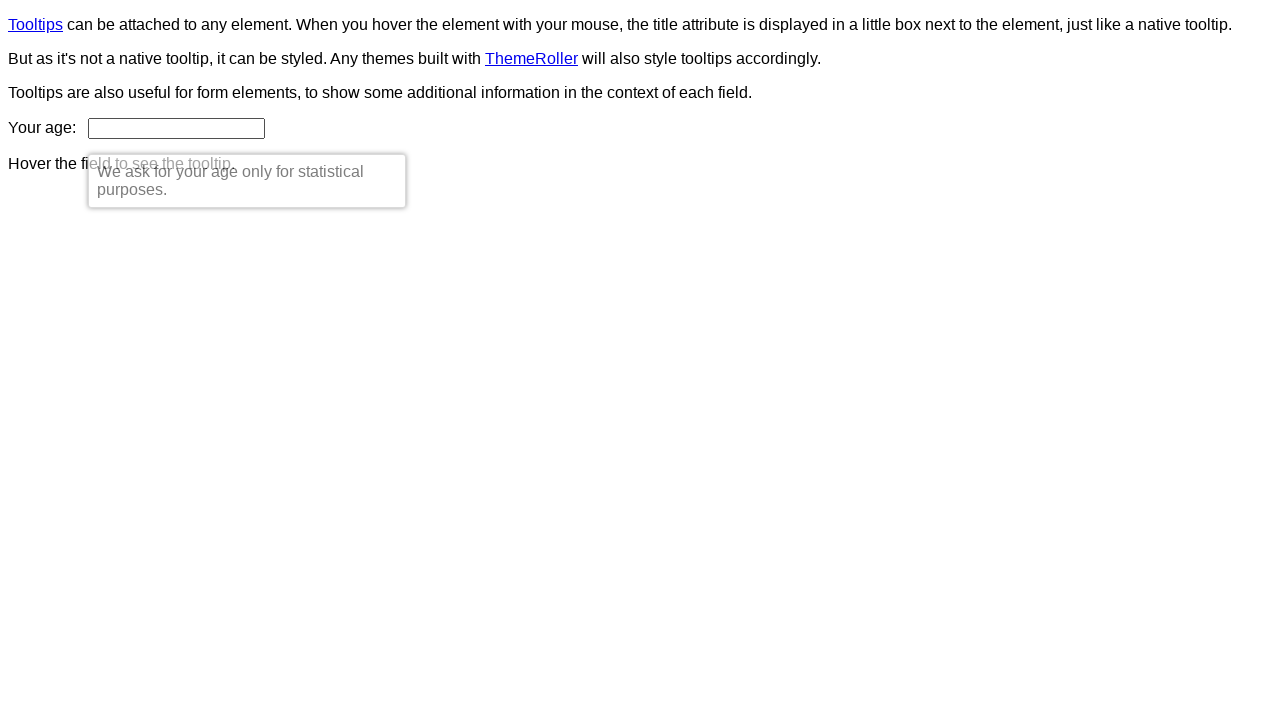

Verified tooltip text matches expected message: 'We ask for your age only for statistical purposes.'
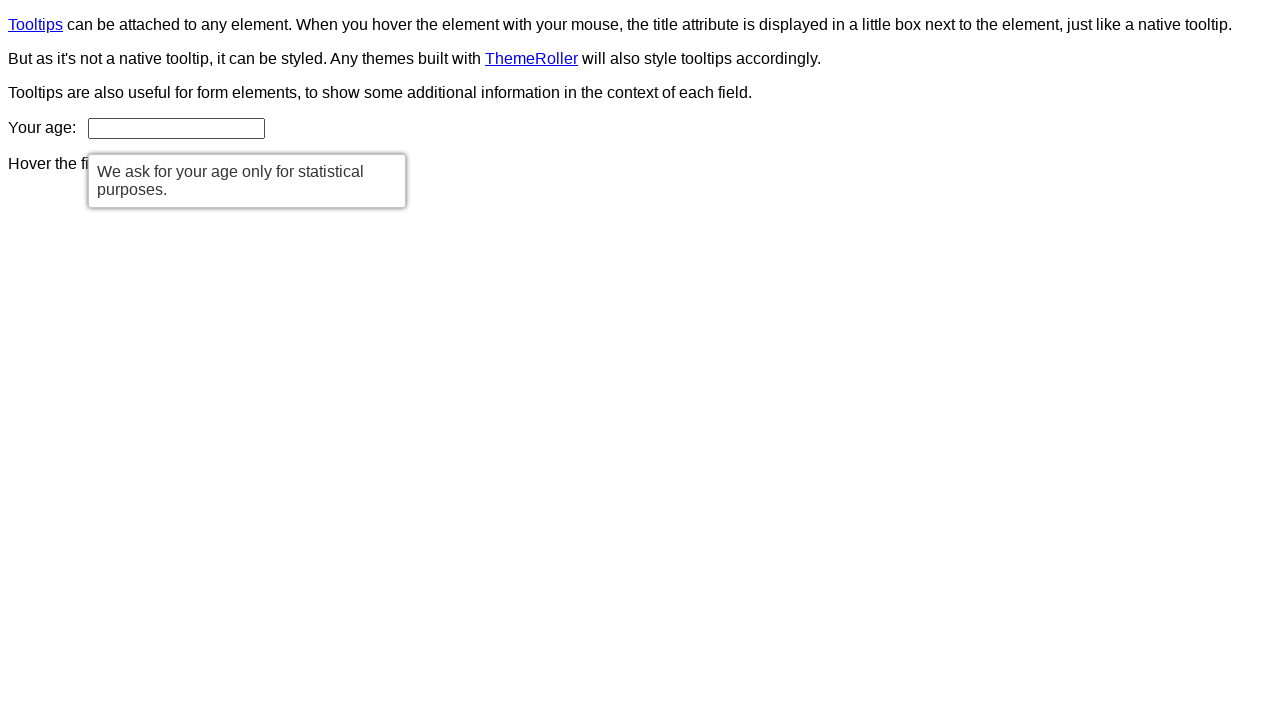

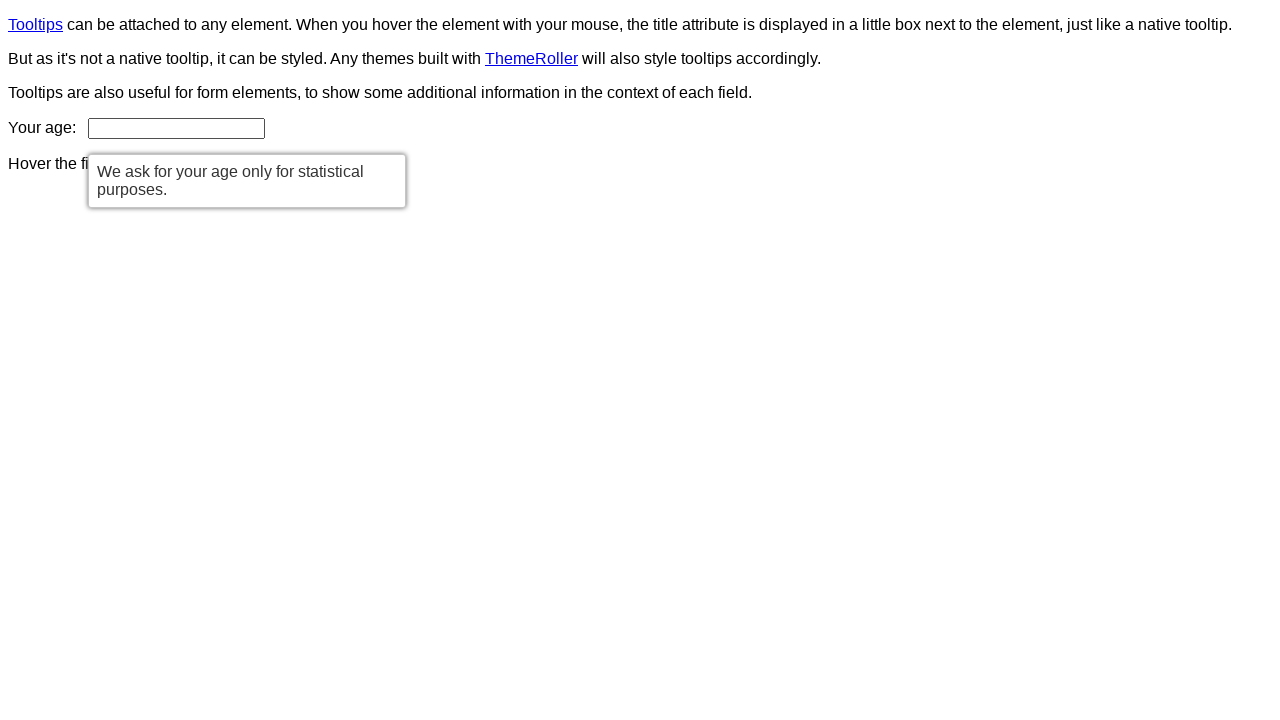